Tests clicking a console log button on a test page

Starting URL: https://www.selenium.dev/selenium/web/bidi/logEntryAdded.html

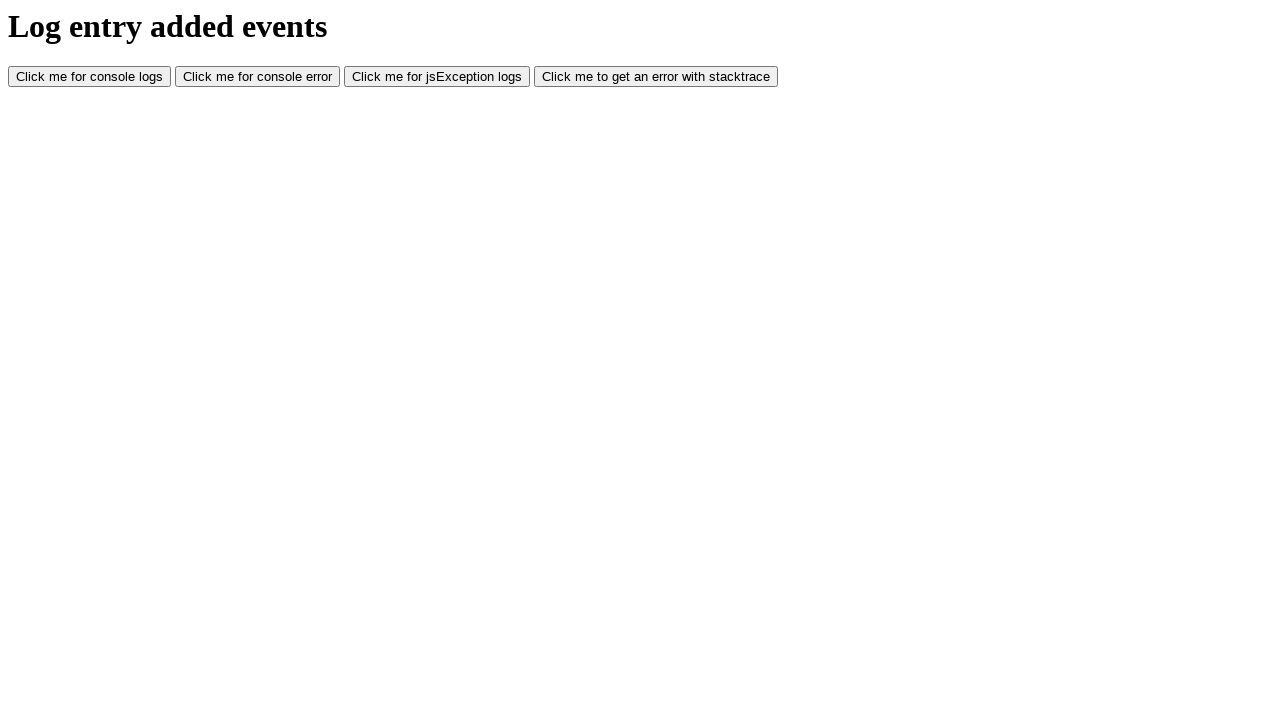

Navigated to console log test page
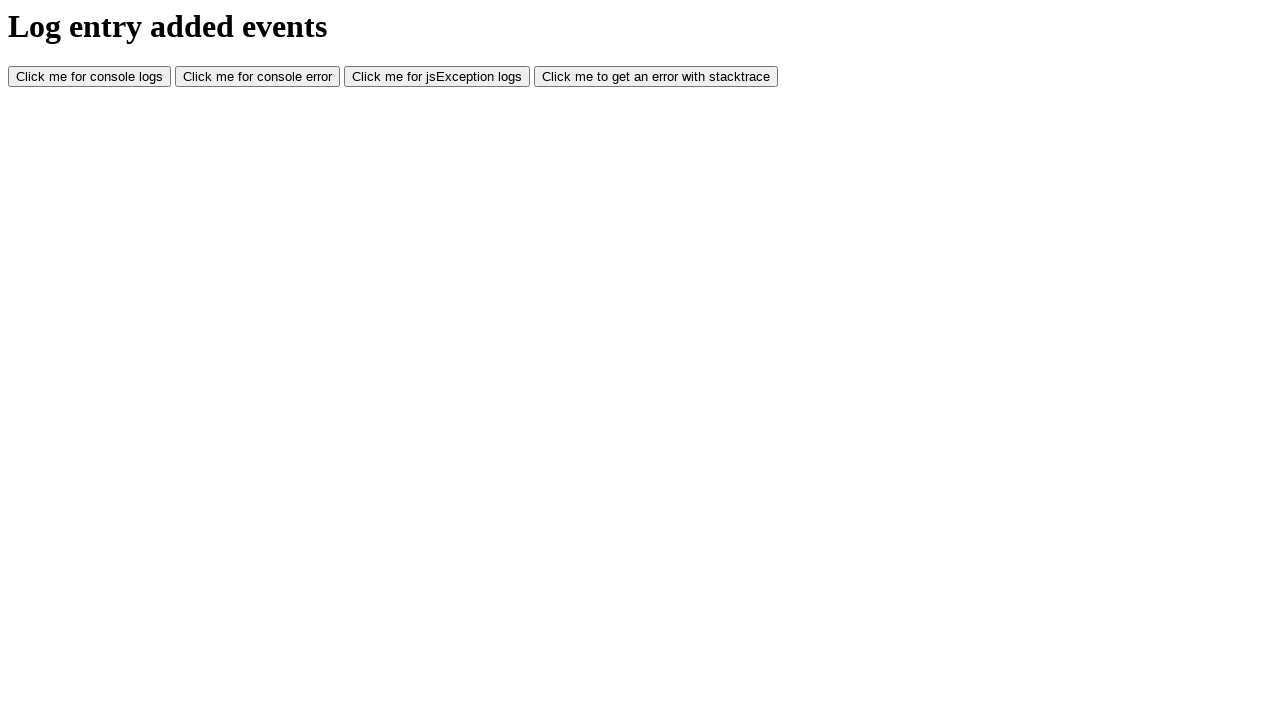

Clicked the console log button at (90, 77) on #consoleLog
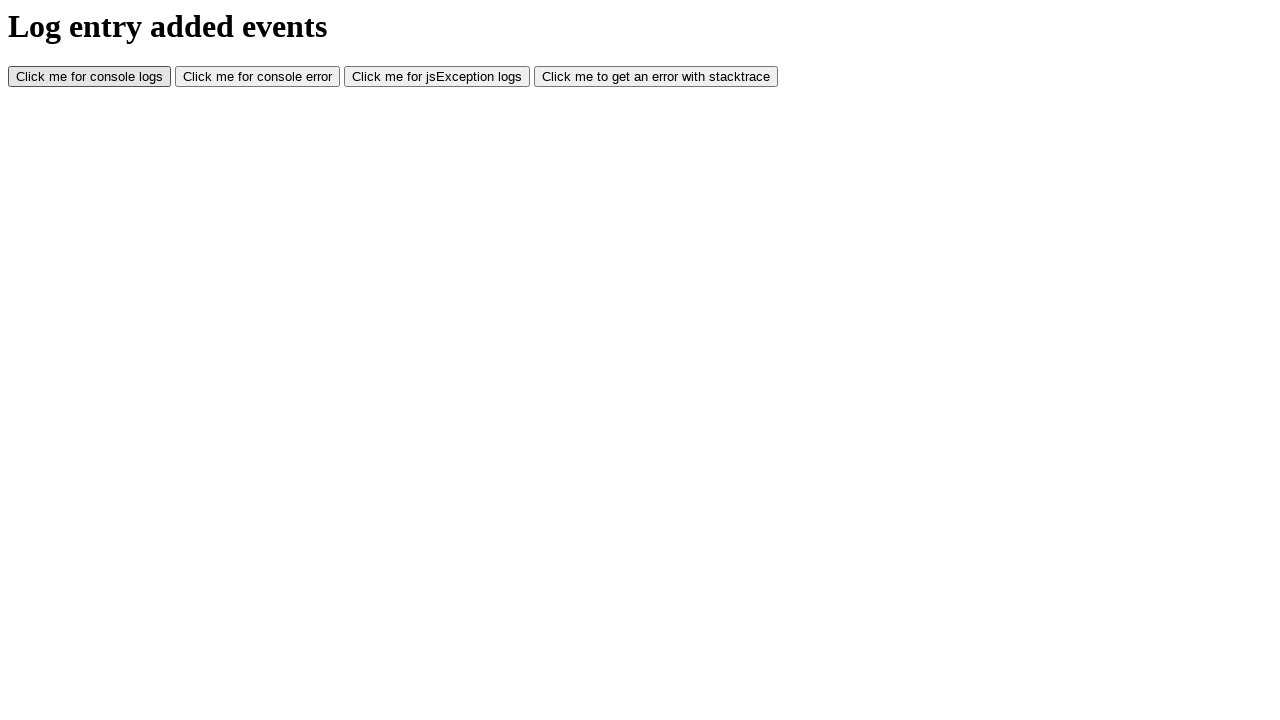

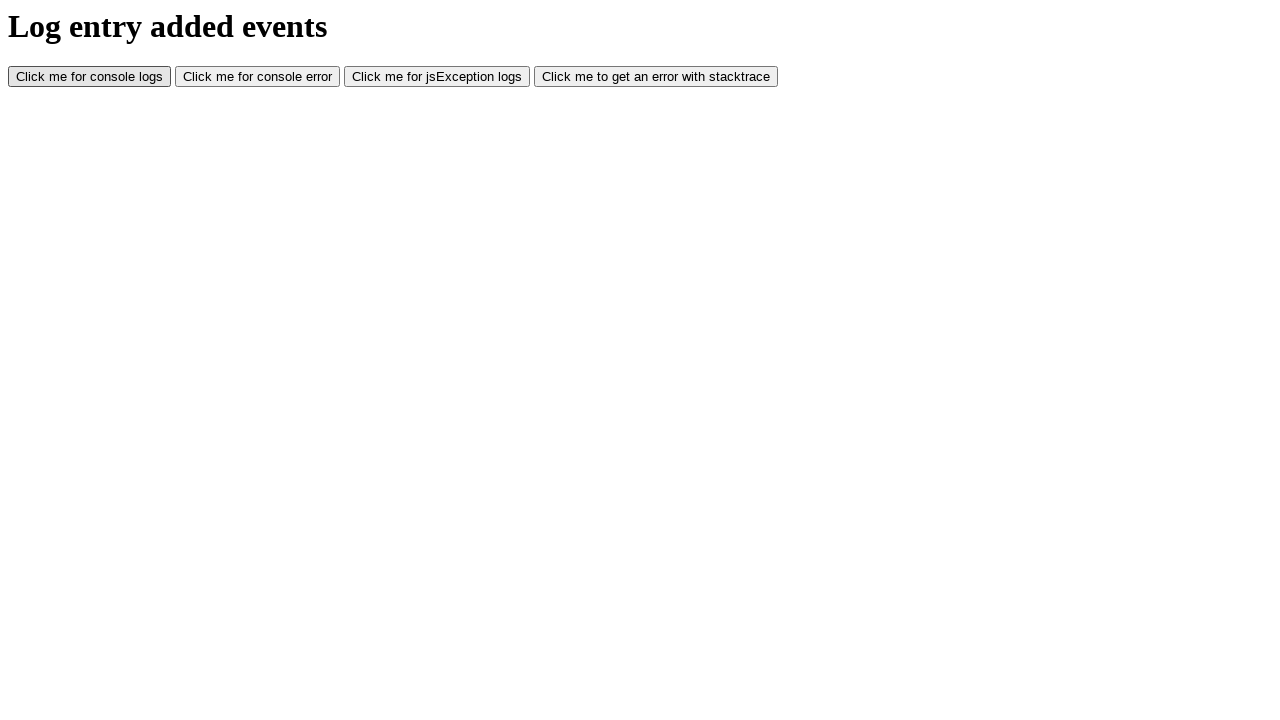